Tests dynamic element addition and removal functionality by clicking Add Element button, verifying Delete button appears, then clicking Delete to remove it

Starting URL: https://the-internet.herokuapp.com/add_remove_elements/

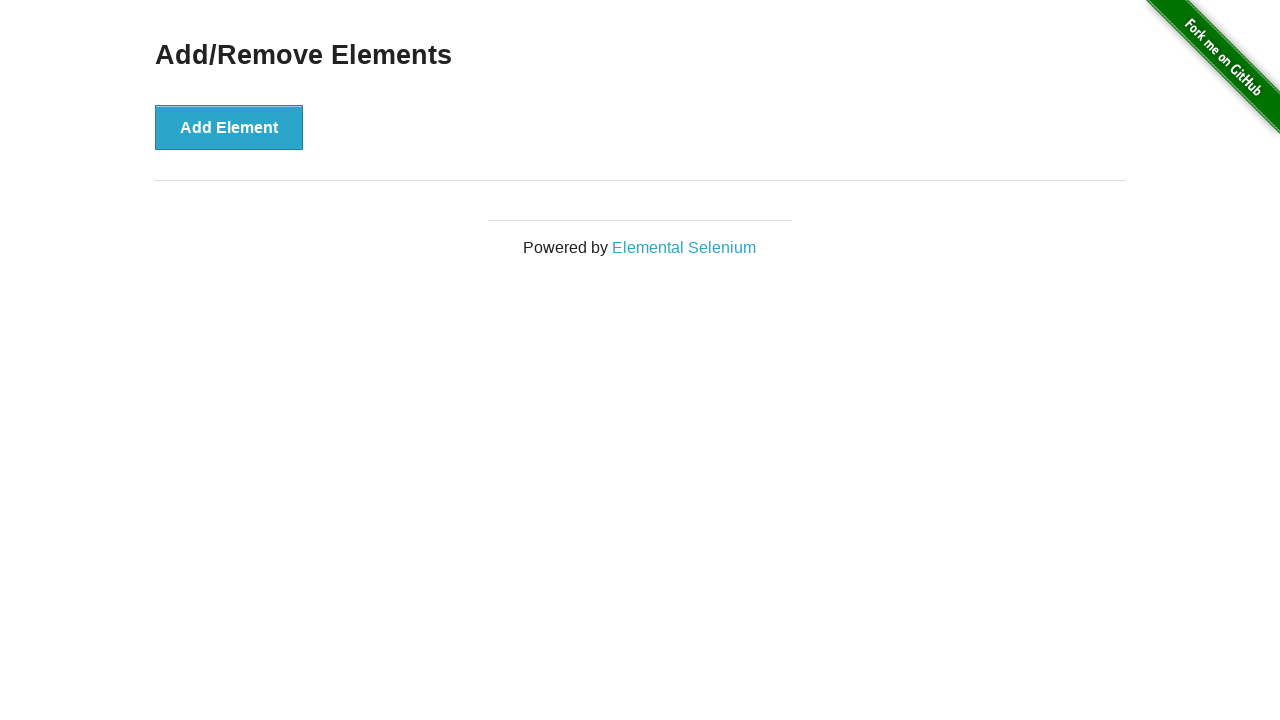

Clicked Add Element button to create a new element at (229, 127) on button[onclick='addElement()']
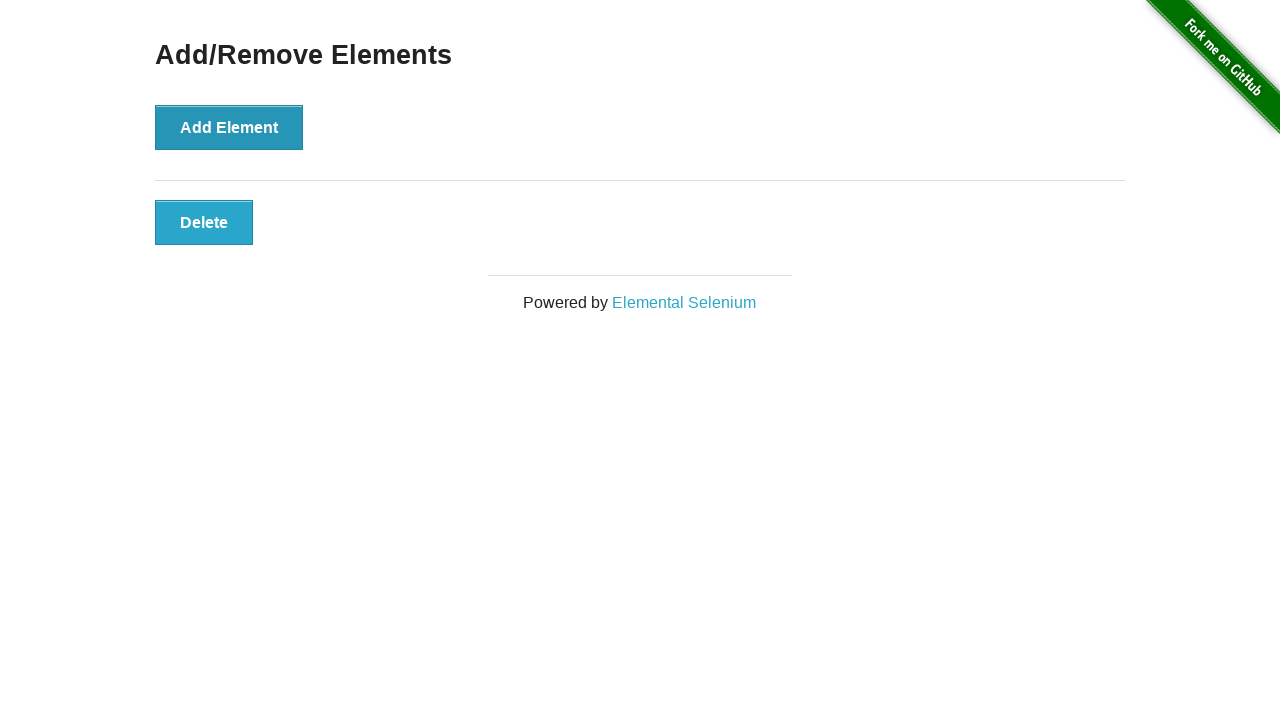

Delete button appeared after adding element
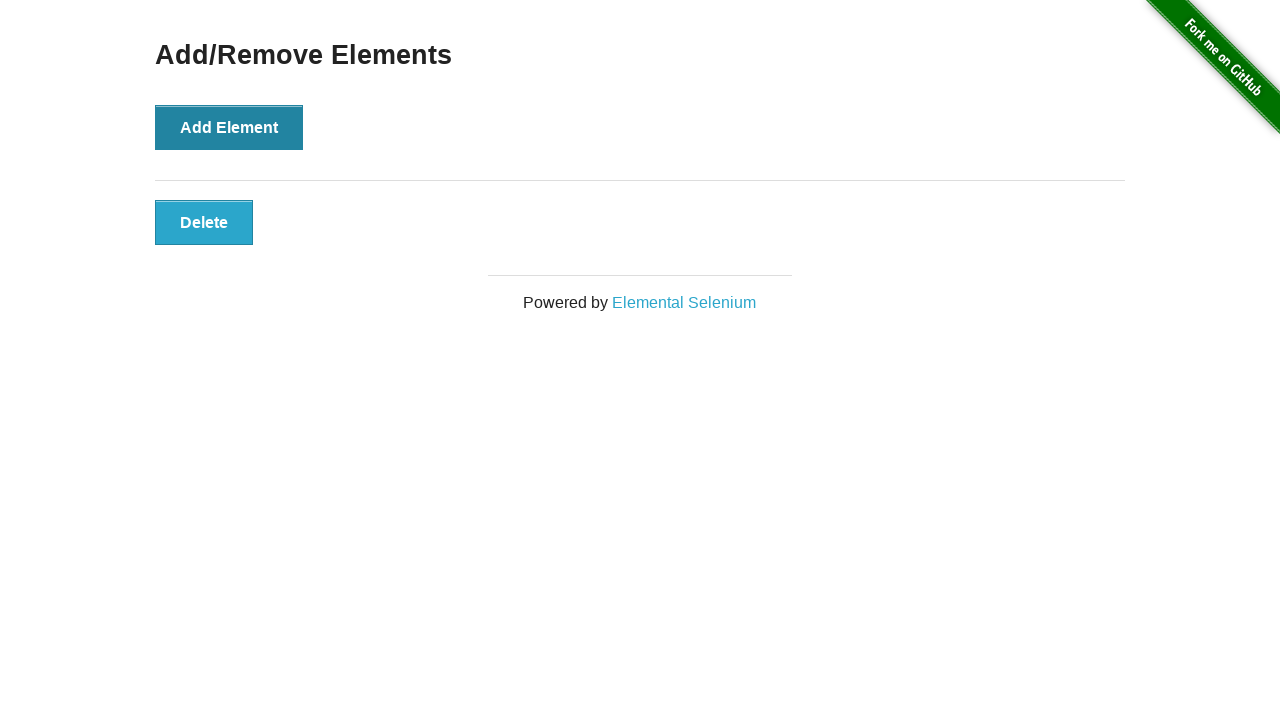

Clicked Delete button to remove the dynamically added element at (204, 222) on button.added-manually
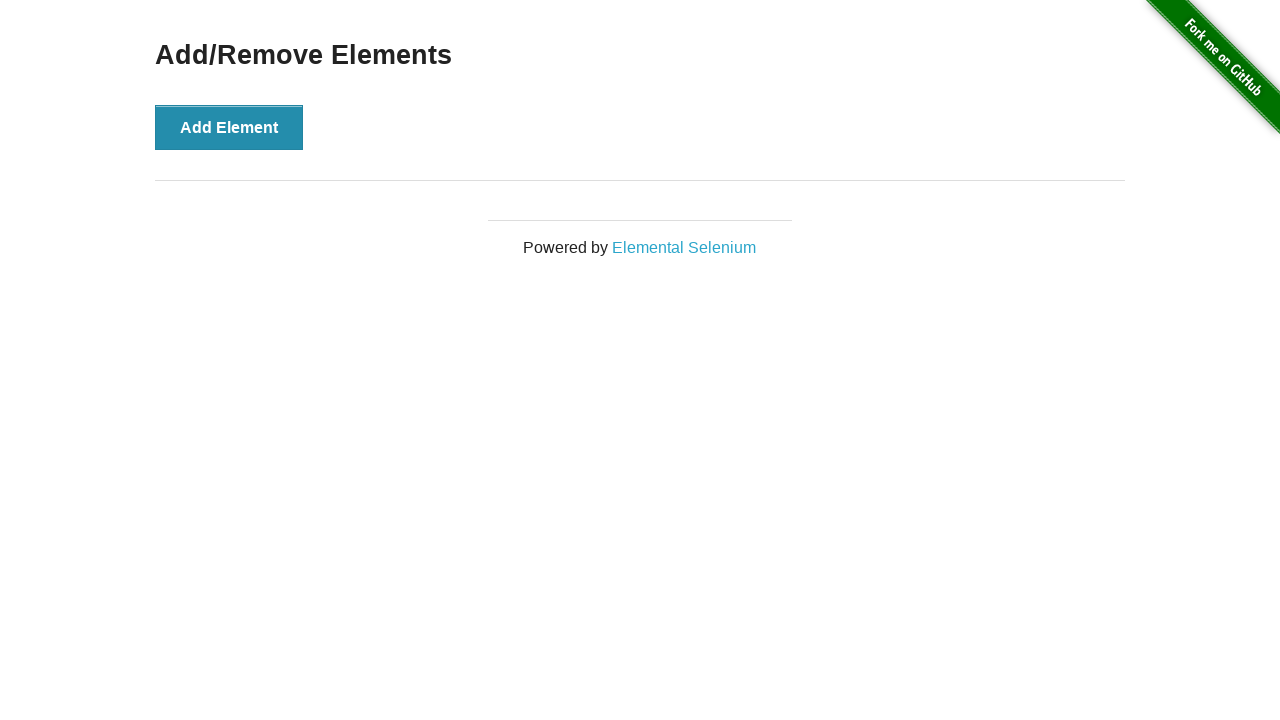

Main heading still visible after element deletion
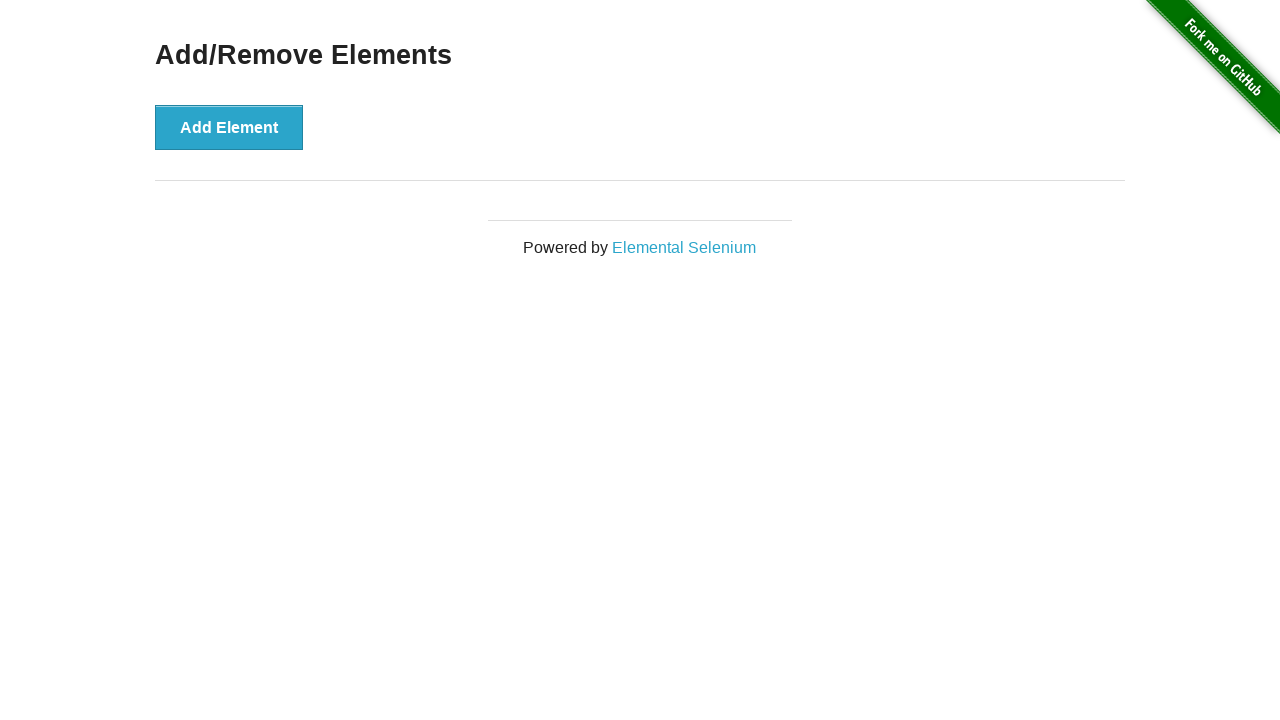

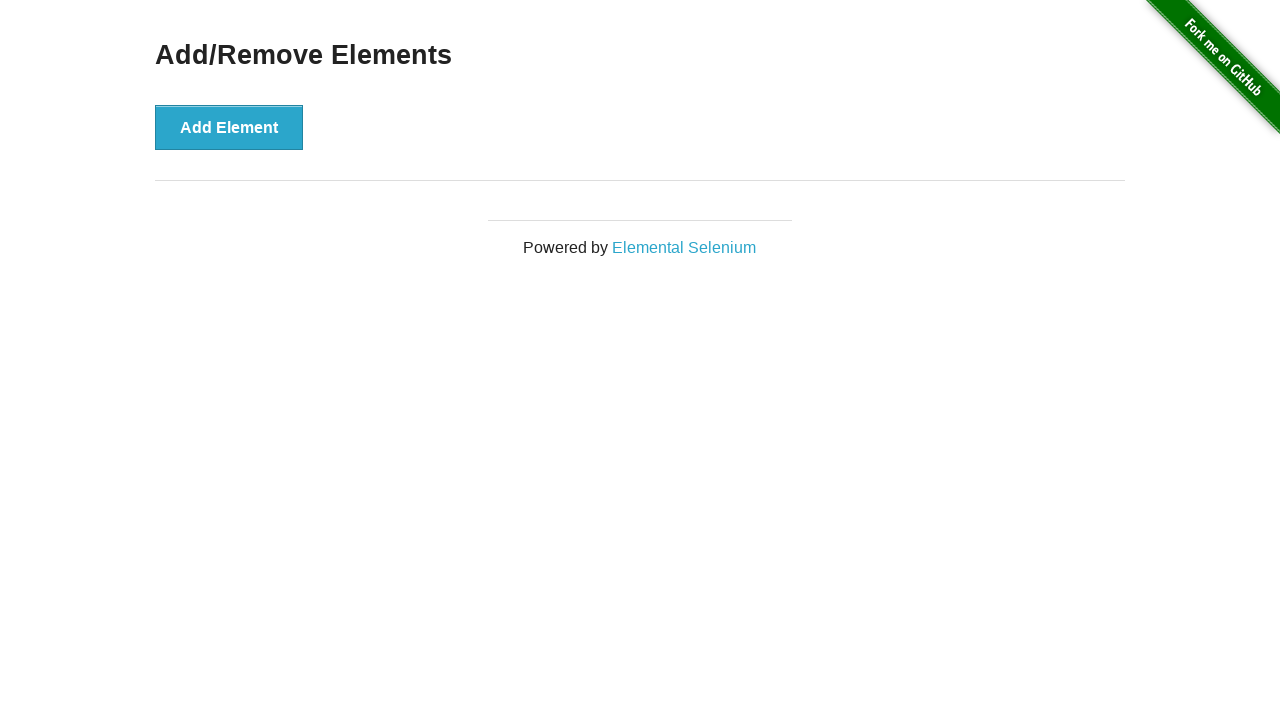